Tests browser navigation functionality by navigating to a URL, then using browser back, forward, and refresh functions

Starting URL: https://www.selenium.dev/downloads

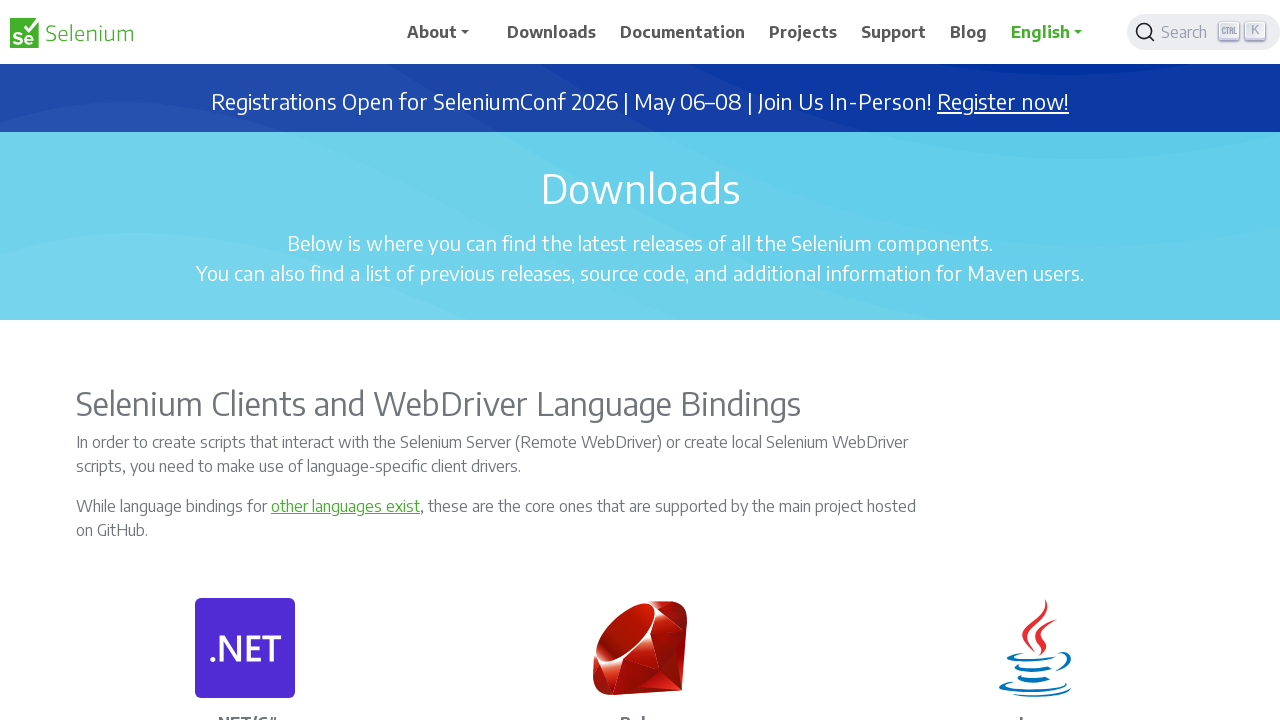

Retrieved current URL and page title from selenium.dev downloads page
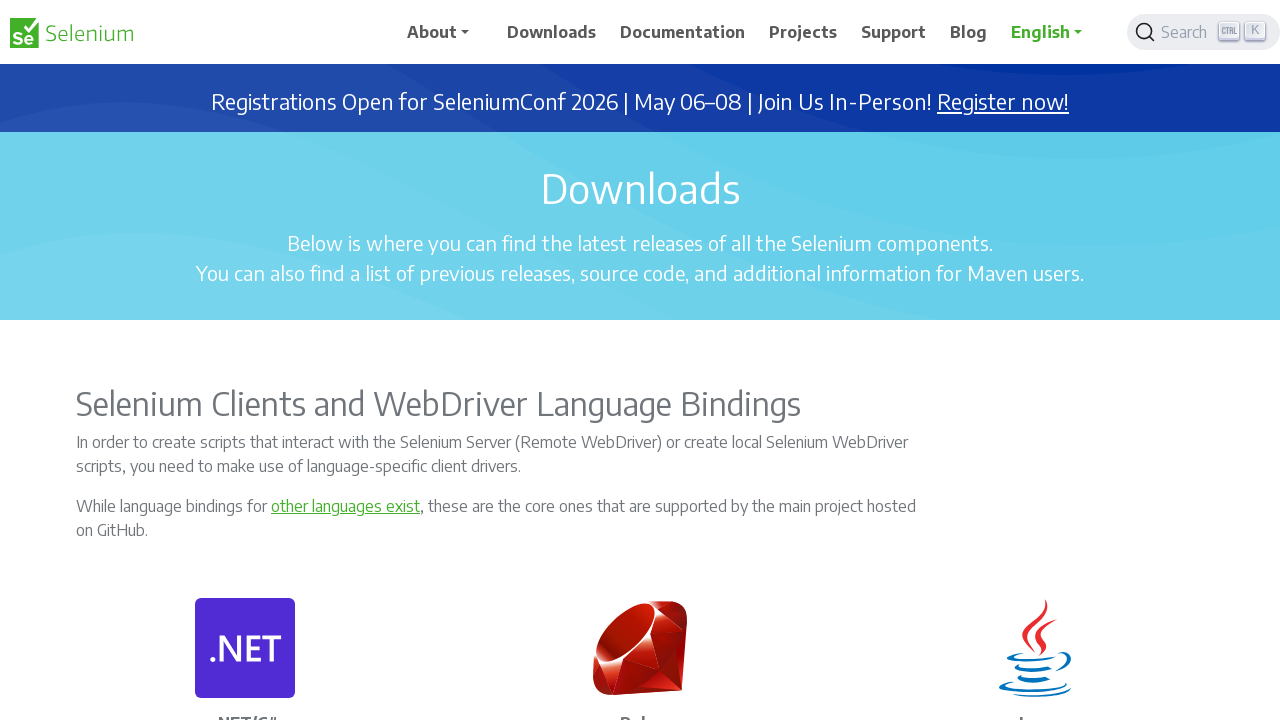

Navigated back using browser back button
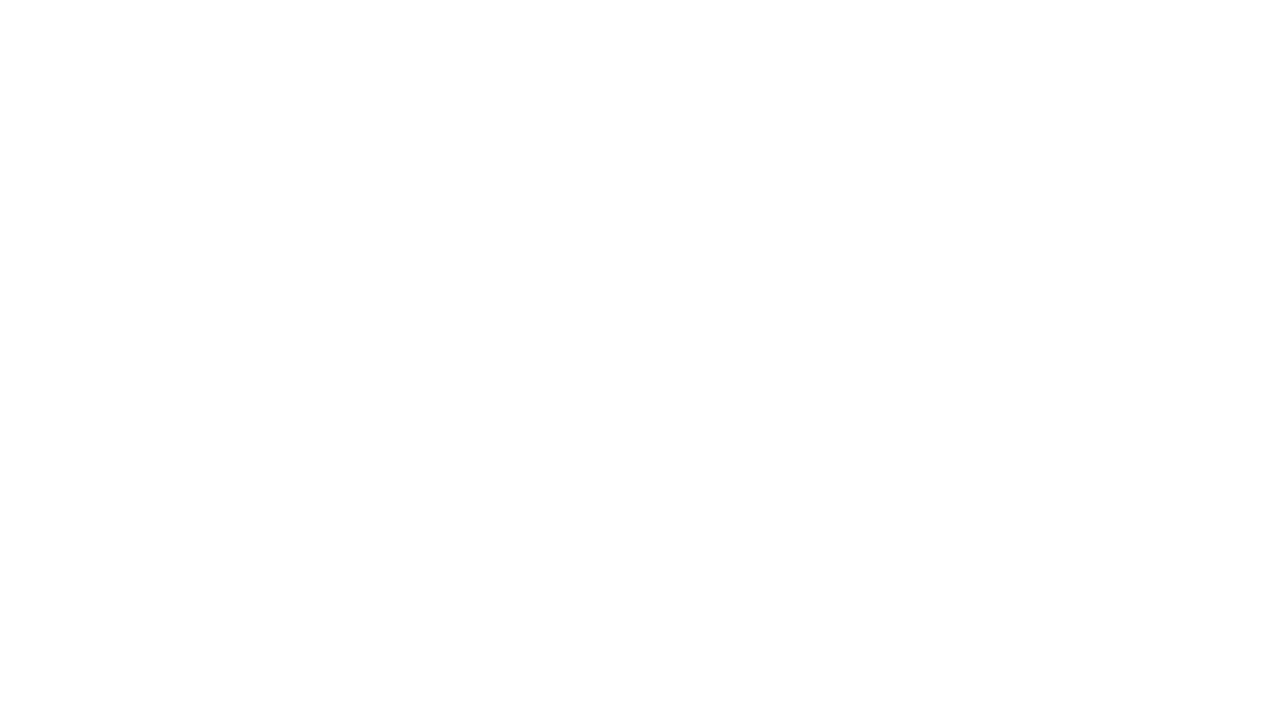

Navigated forward using browser forward button to return to downloads page
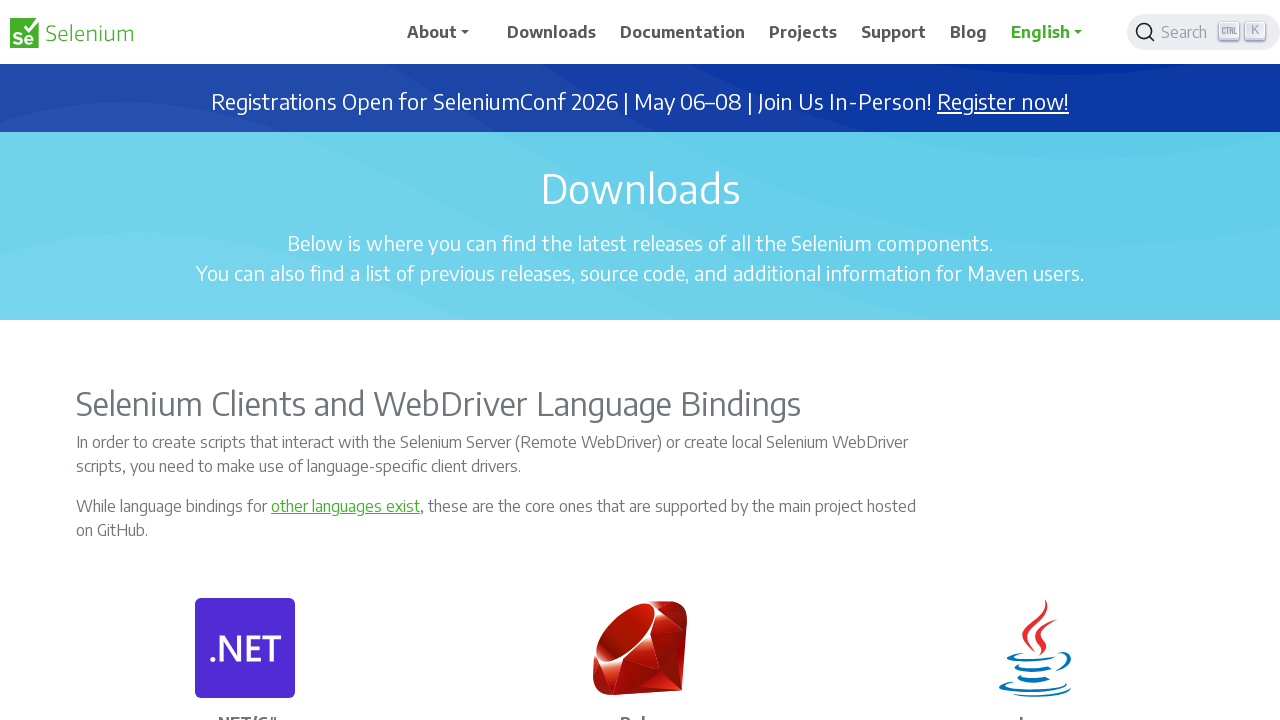

Refreshed the current page
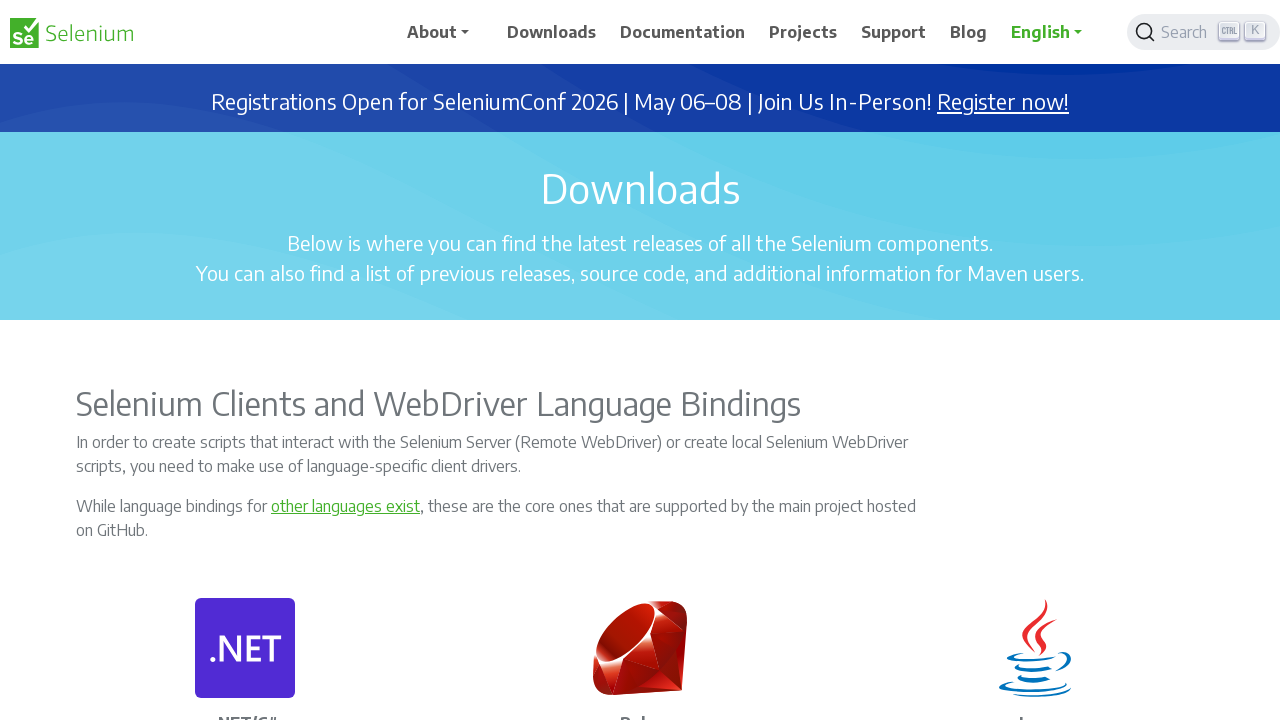

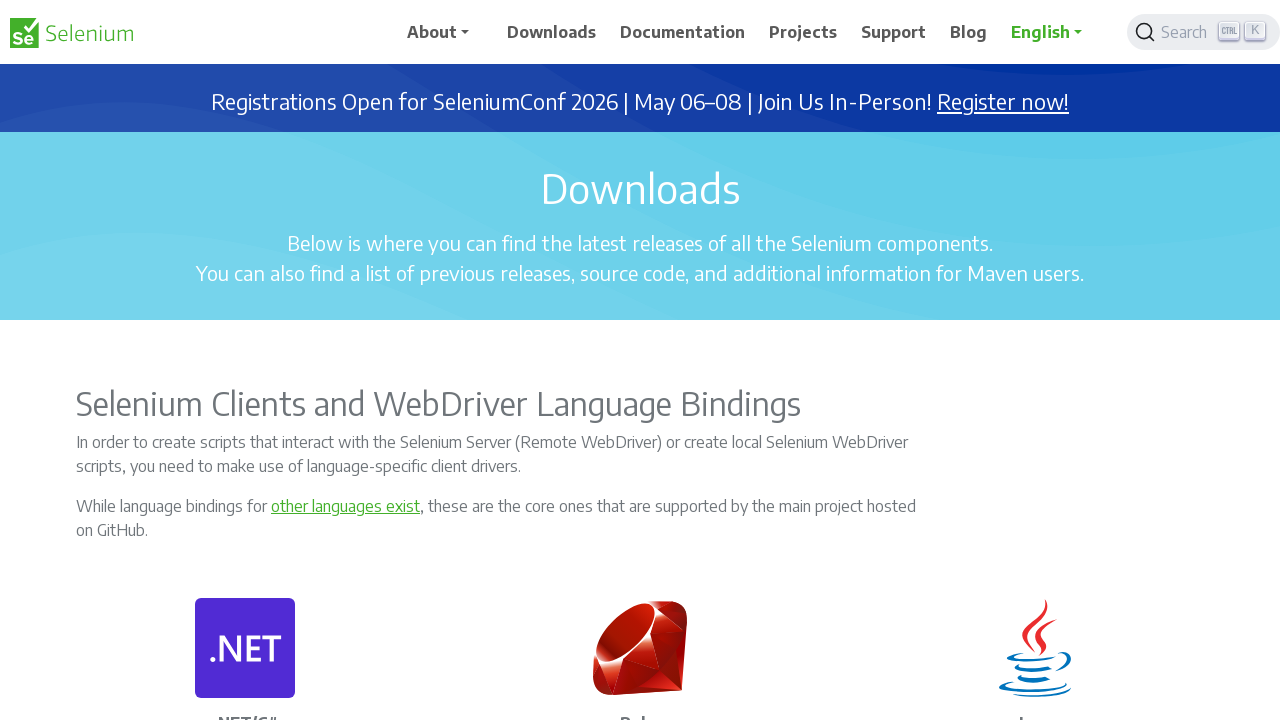